Navigates to OrangeHRM demo page and clicks on the OrangeHRM, Inc company link in the footer/branding area

Starting URL: https://opensource-demo.orangehrmlive.com/web/index.php/auth/login

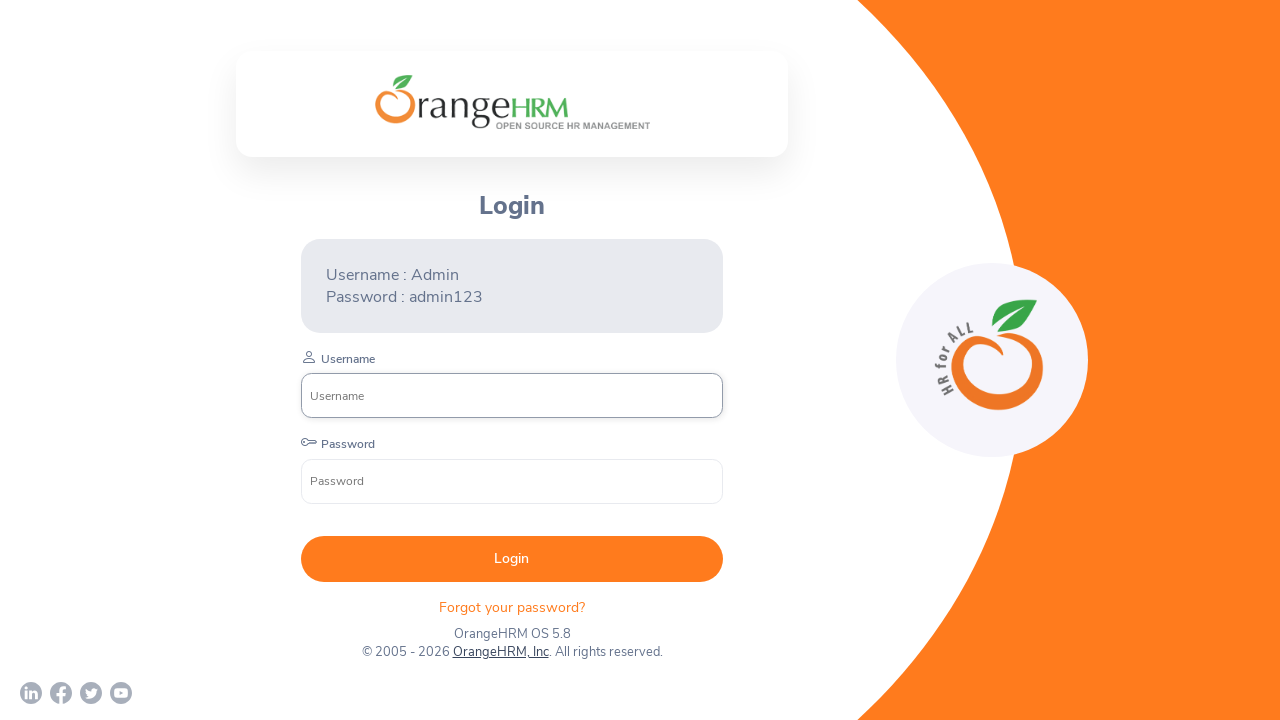

Waited for page to load (networkidle state)
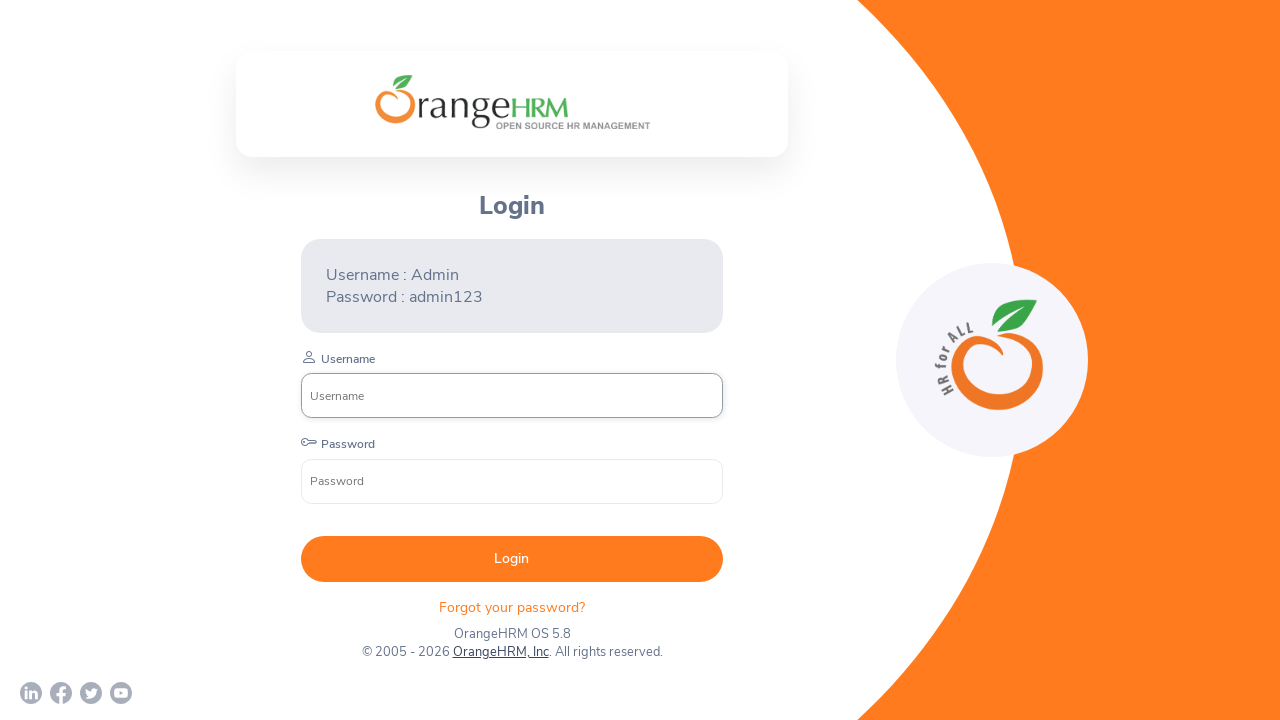

Clicked on OrangeHRM, Inc company link in footer at (500, 652) on text=OrangeHRM, Inc
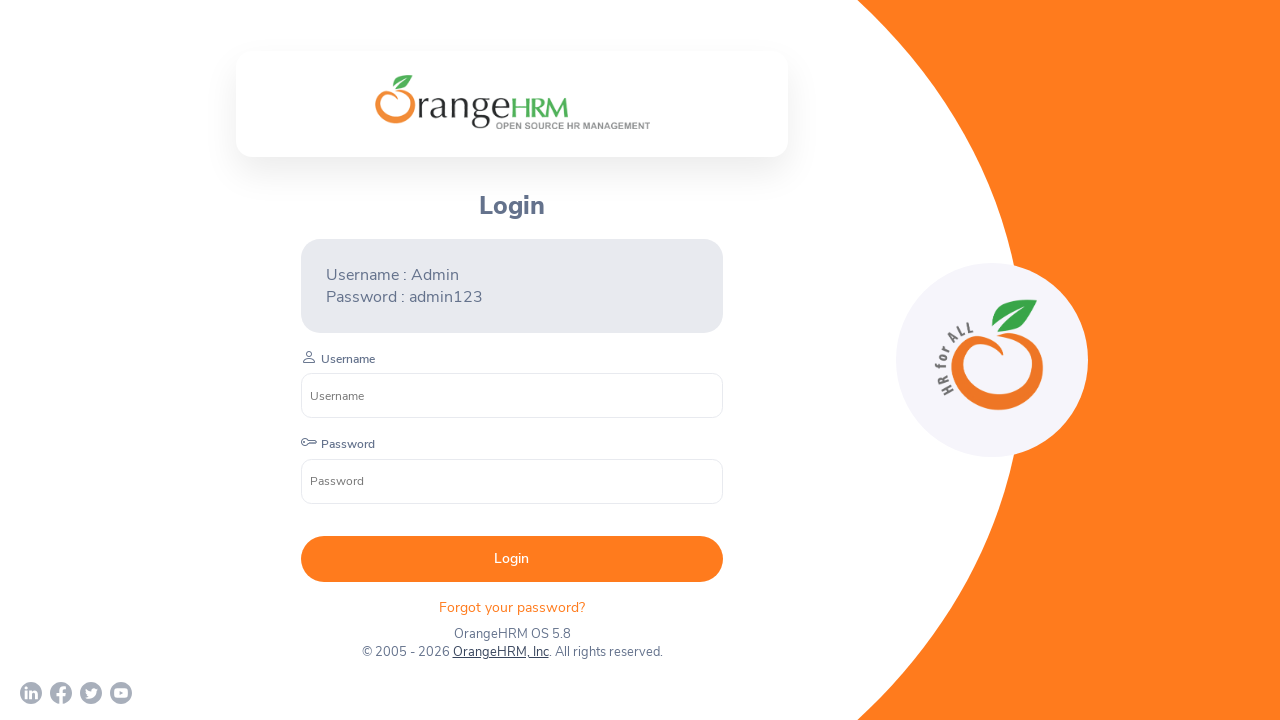

Waited 3 seconds for new page/tab to load
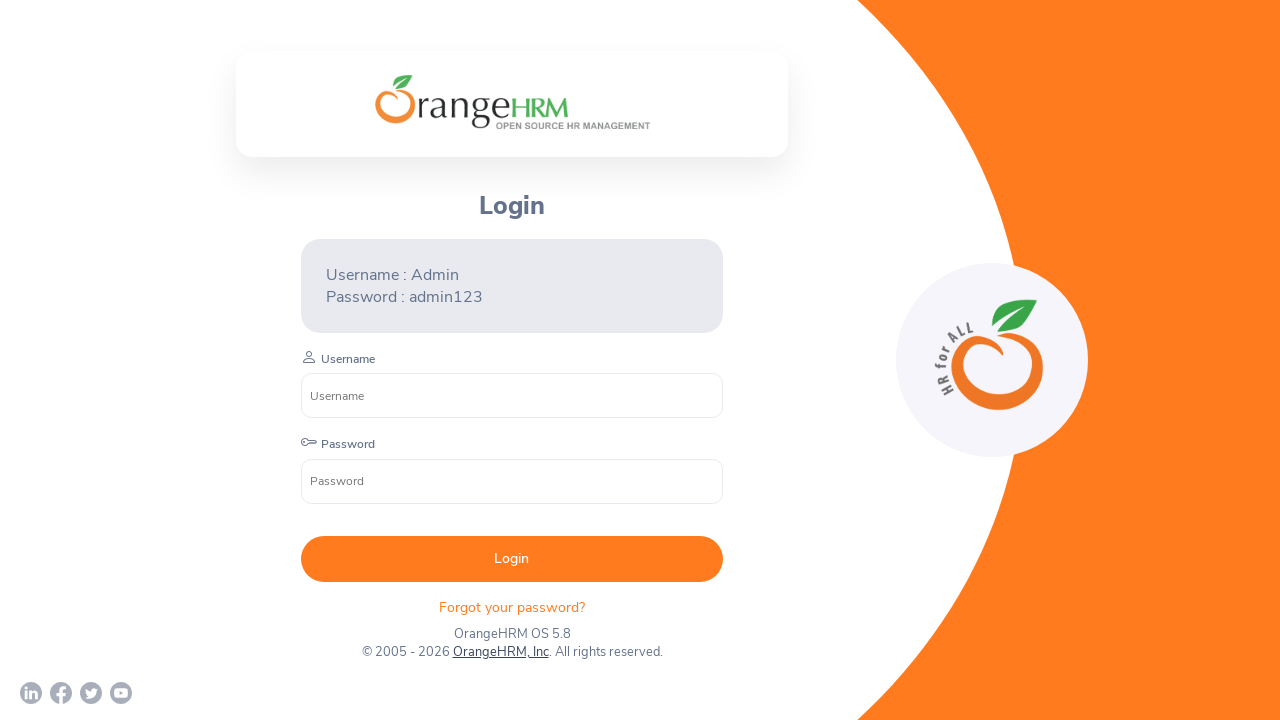

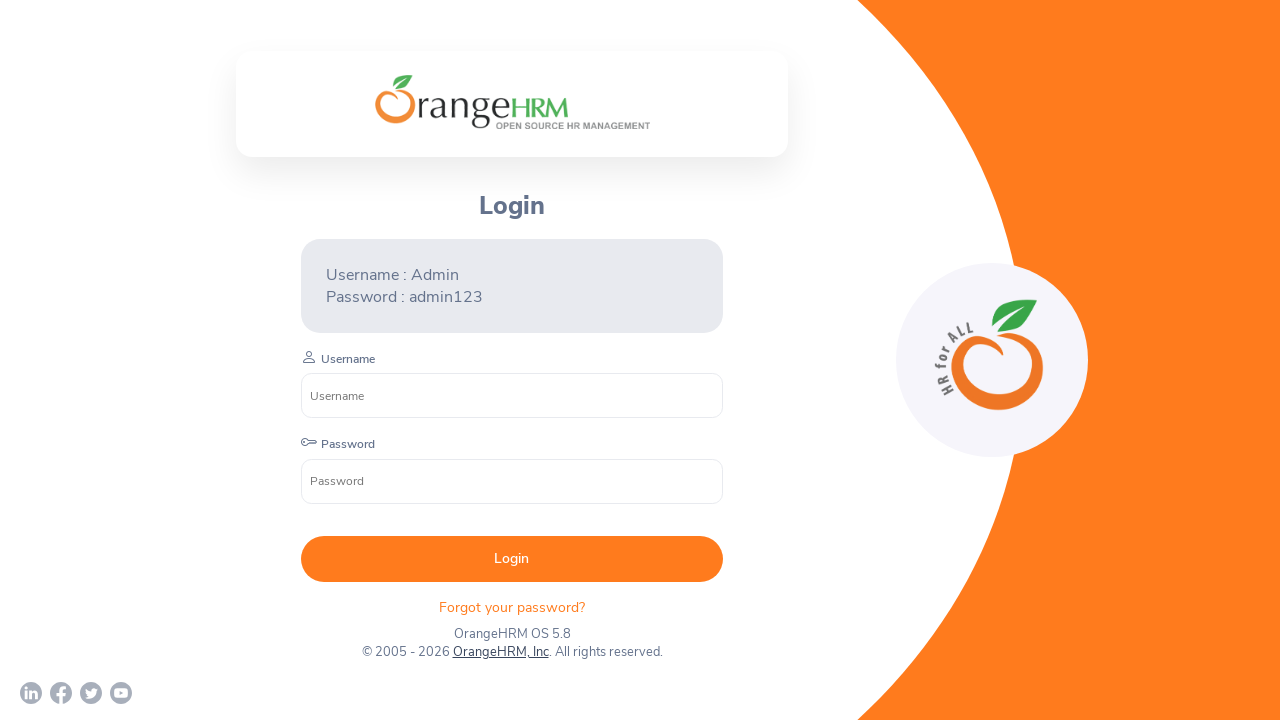